Tests the file download page by navigating to it and clicking on a download link to initiate a file download.

Starting URL: http://the-internet.herokuapp.com/download

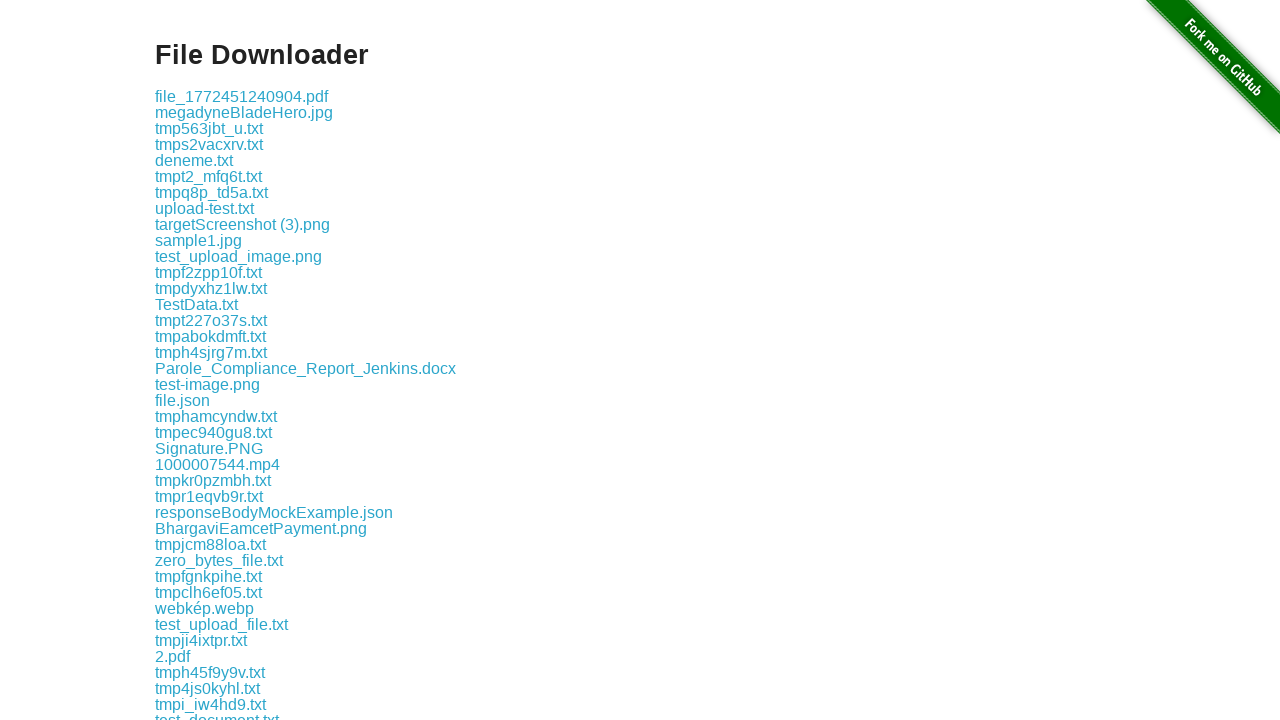

Download link selector loaded on the page
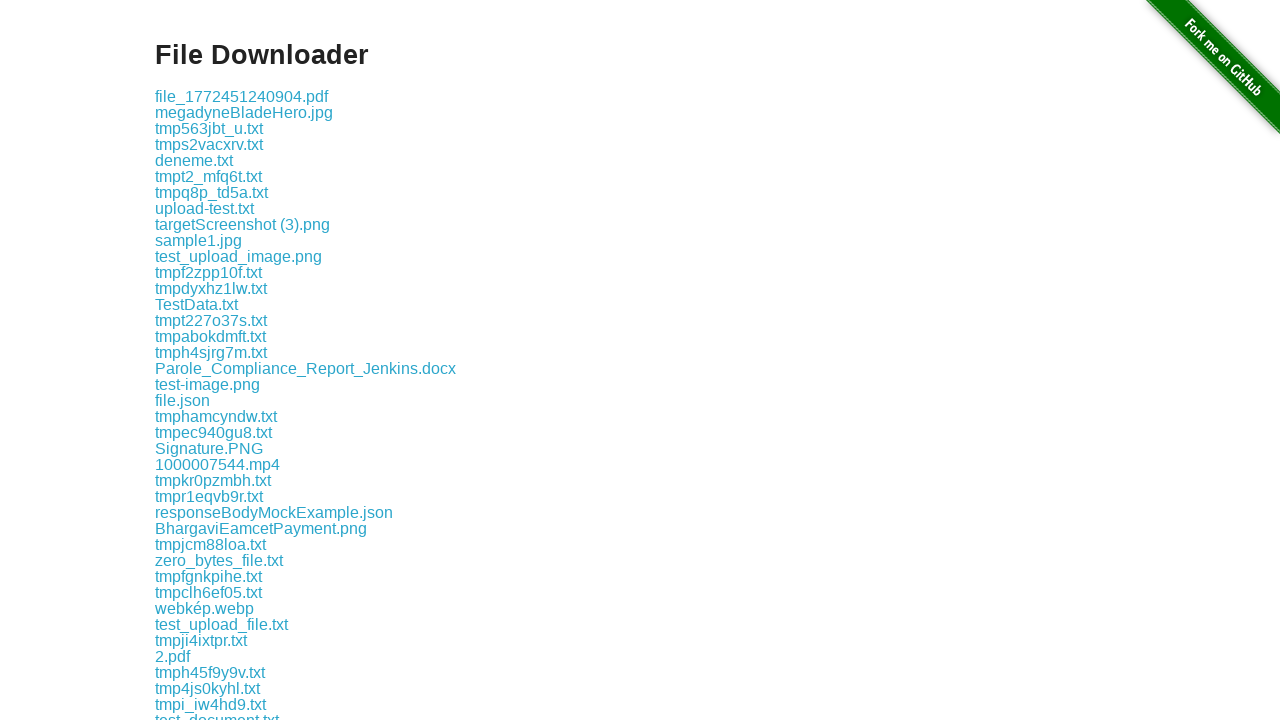

Clicked the download link to initiate file download at (242, 96) on .example a
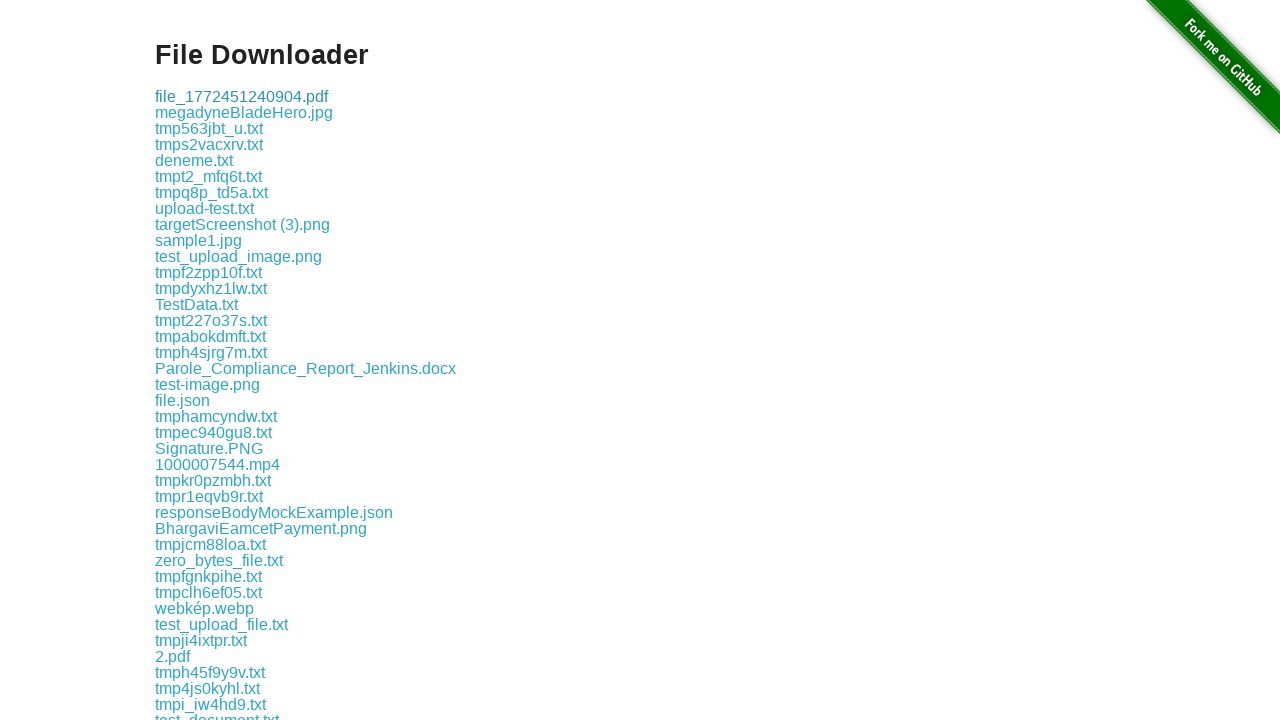

Waited 1 second for download to initiate
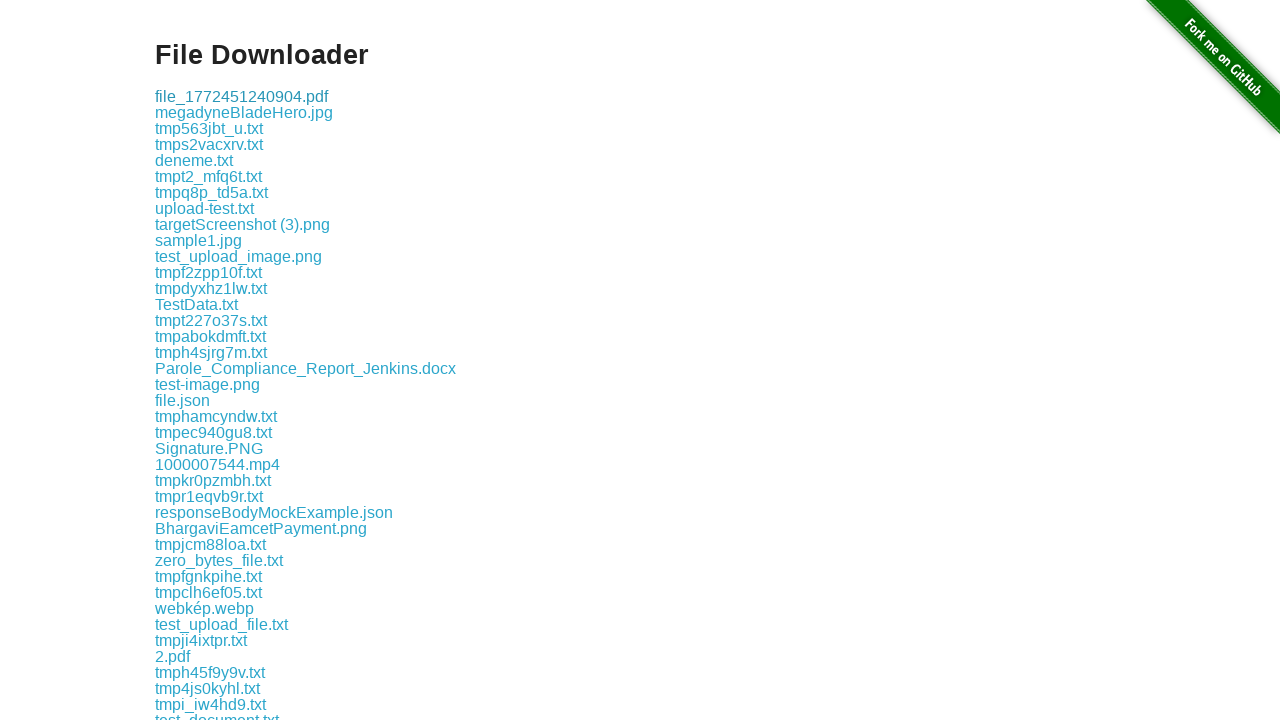

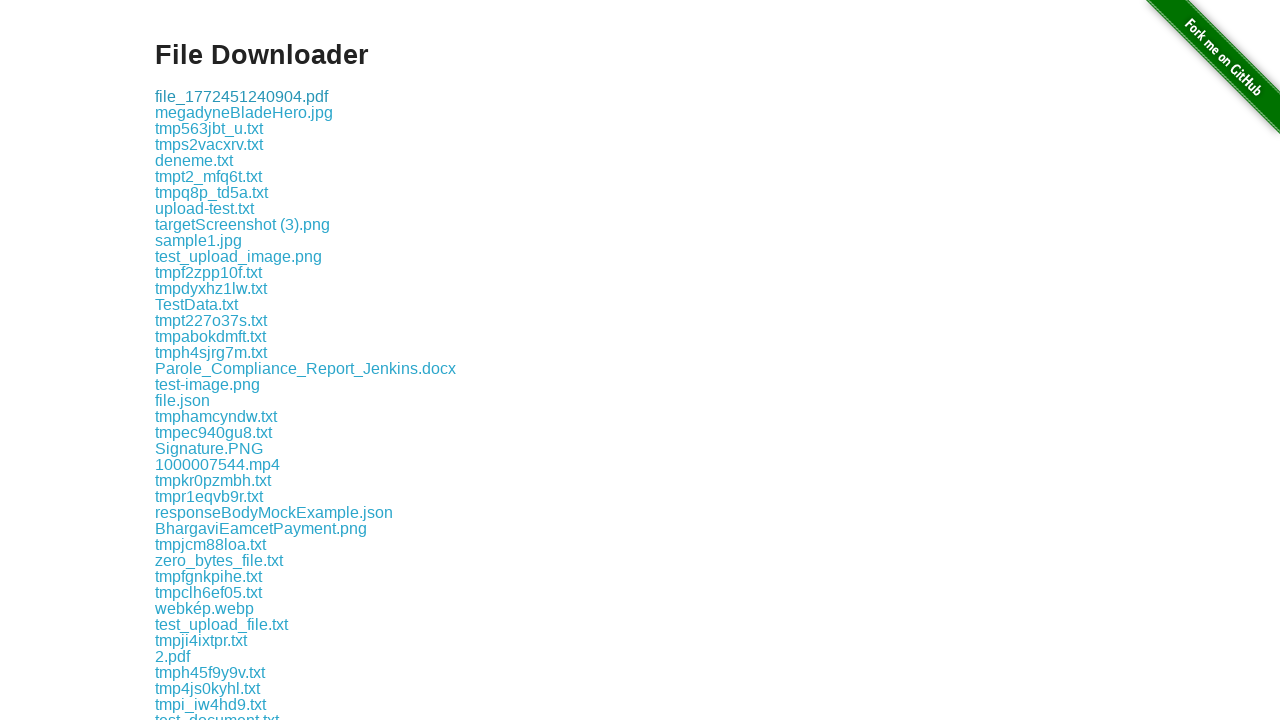